Tests link navigation on a practice page by clicking the "Forgot your password?" link using both full link text and partial link text locators.

Starting URL: https://rahulshettyacademy.com/locatorspractice/

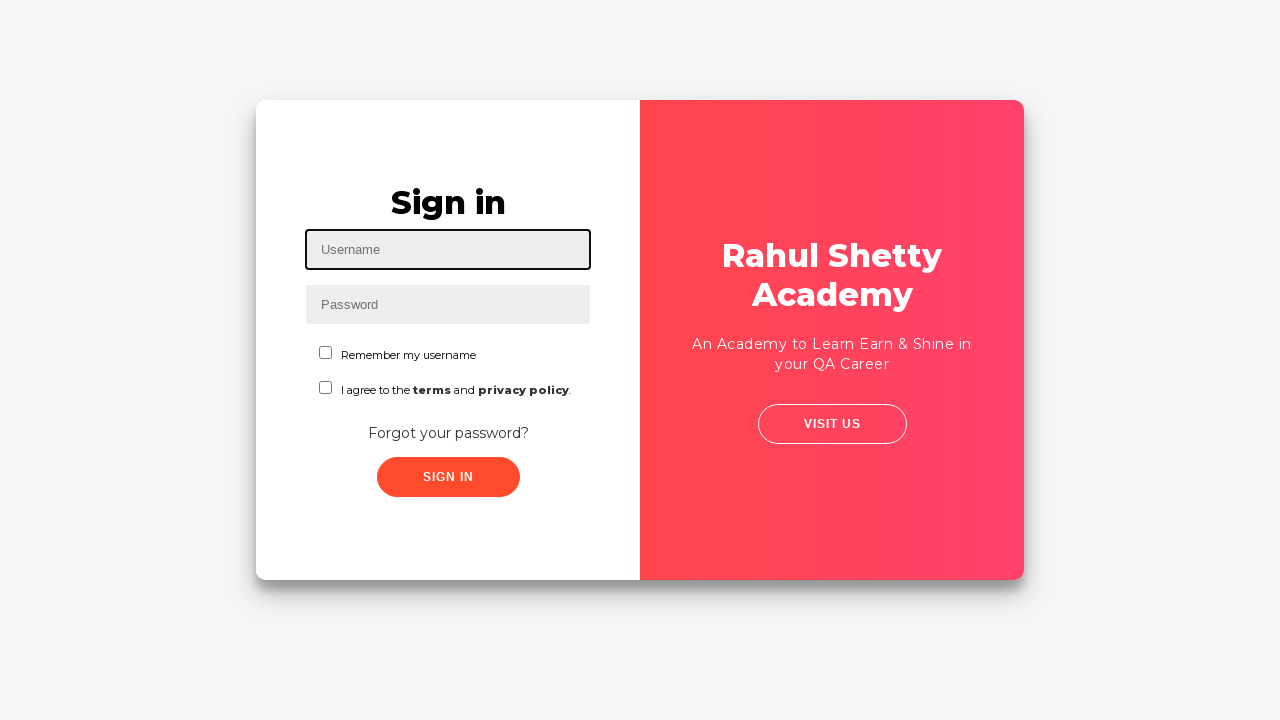

Navigated to locators practice page
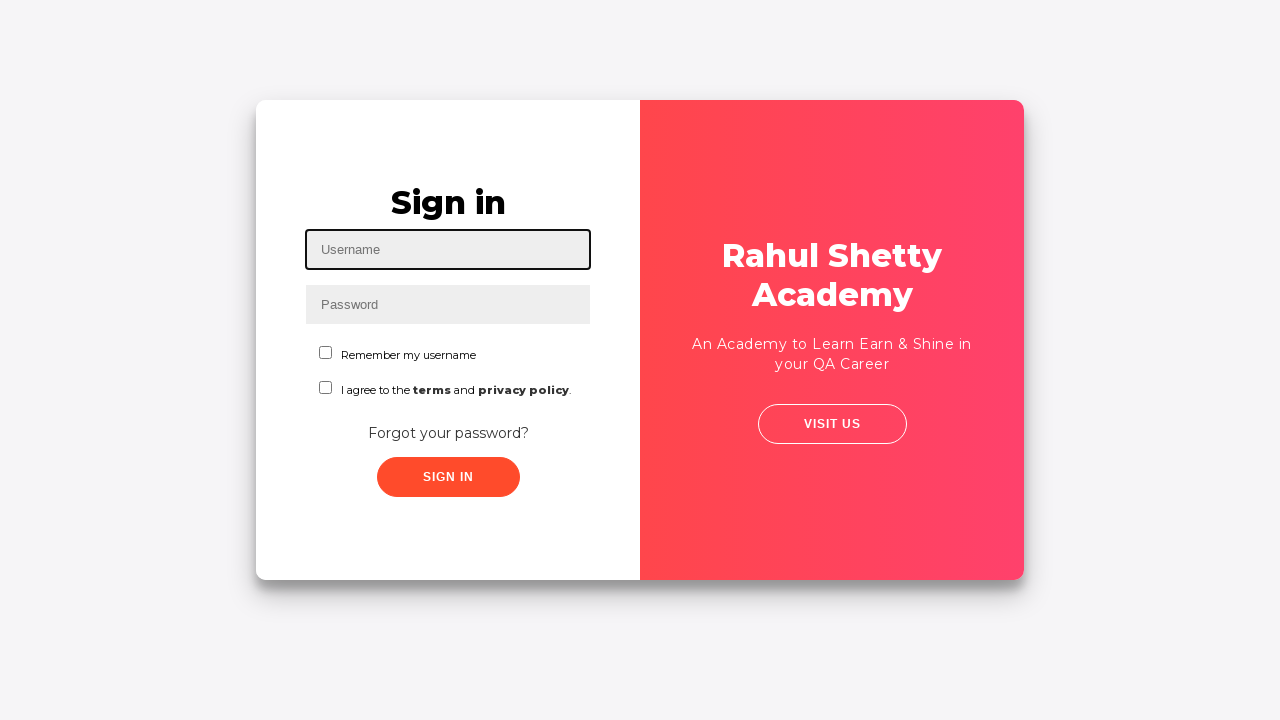

Clicked 'Forgot your password?' link using full text locator at (448, 433) on text='Forgot your password?'
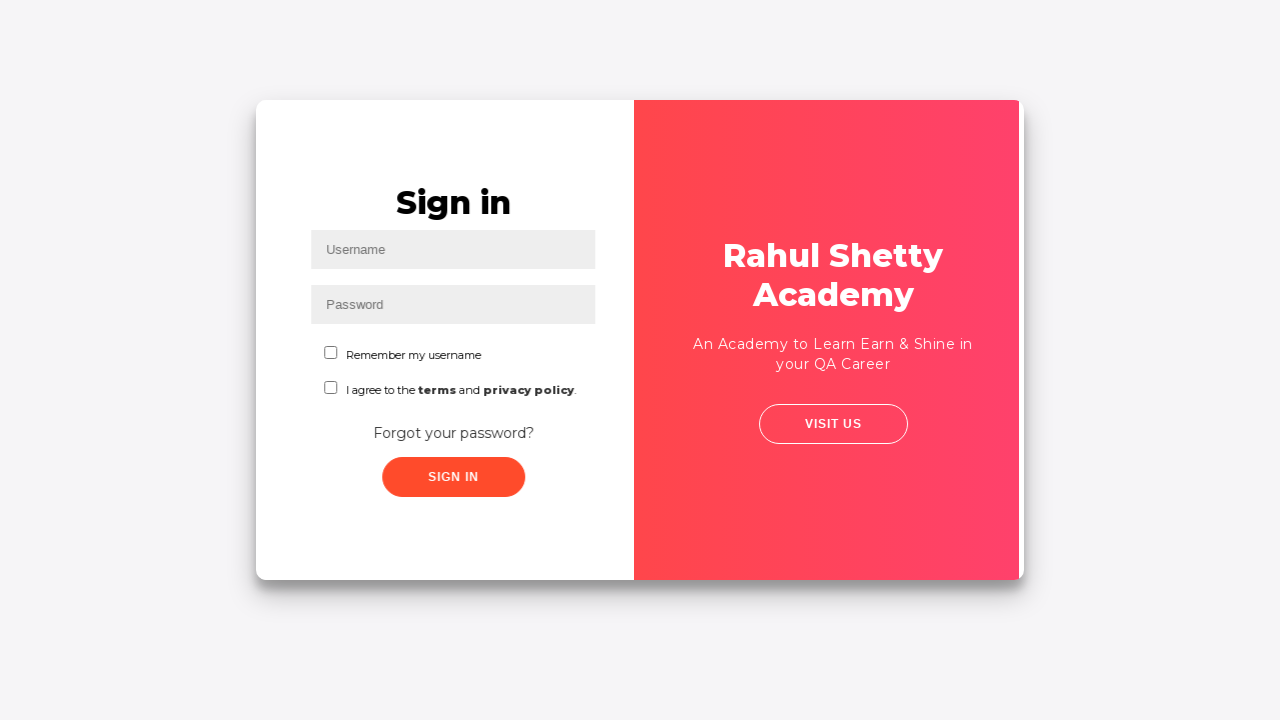

Clicked 'Forgot your password?' link using partial text locator at (832, 227) on text=/Forgot/
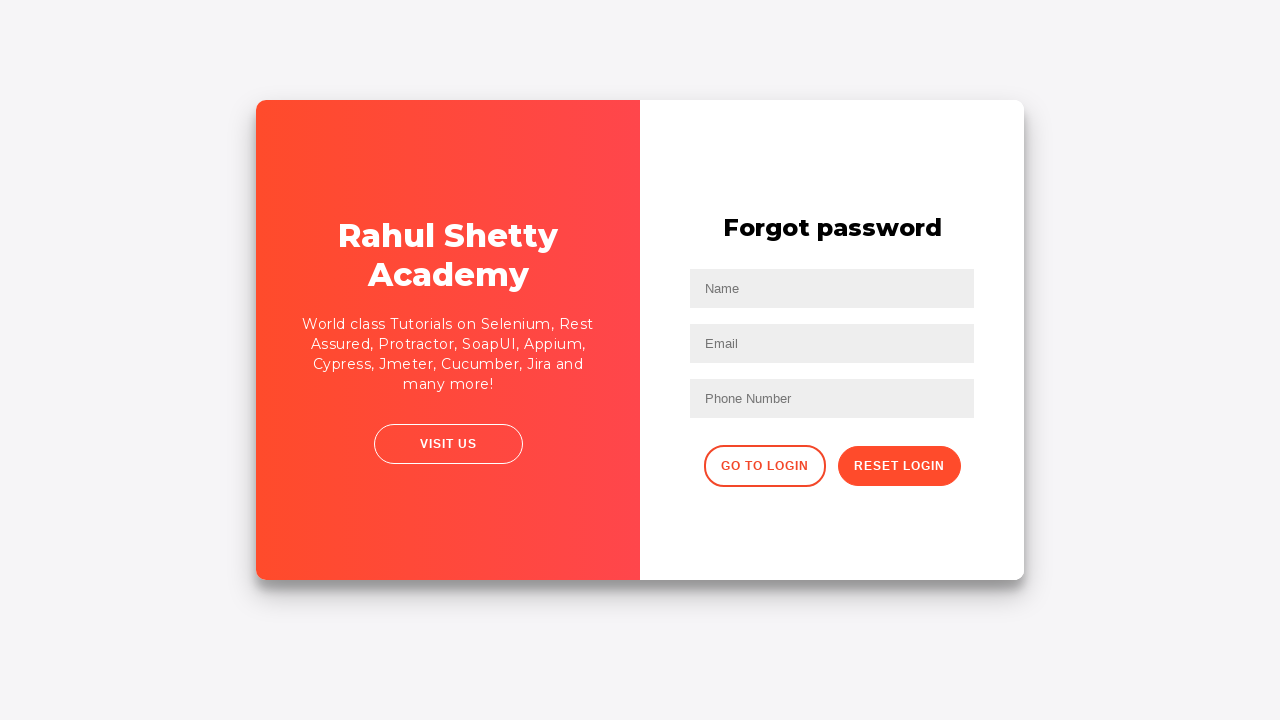

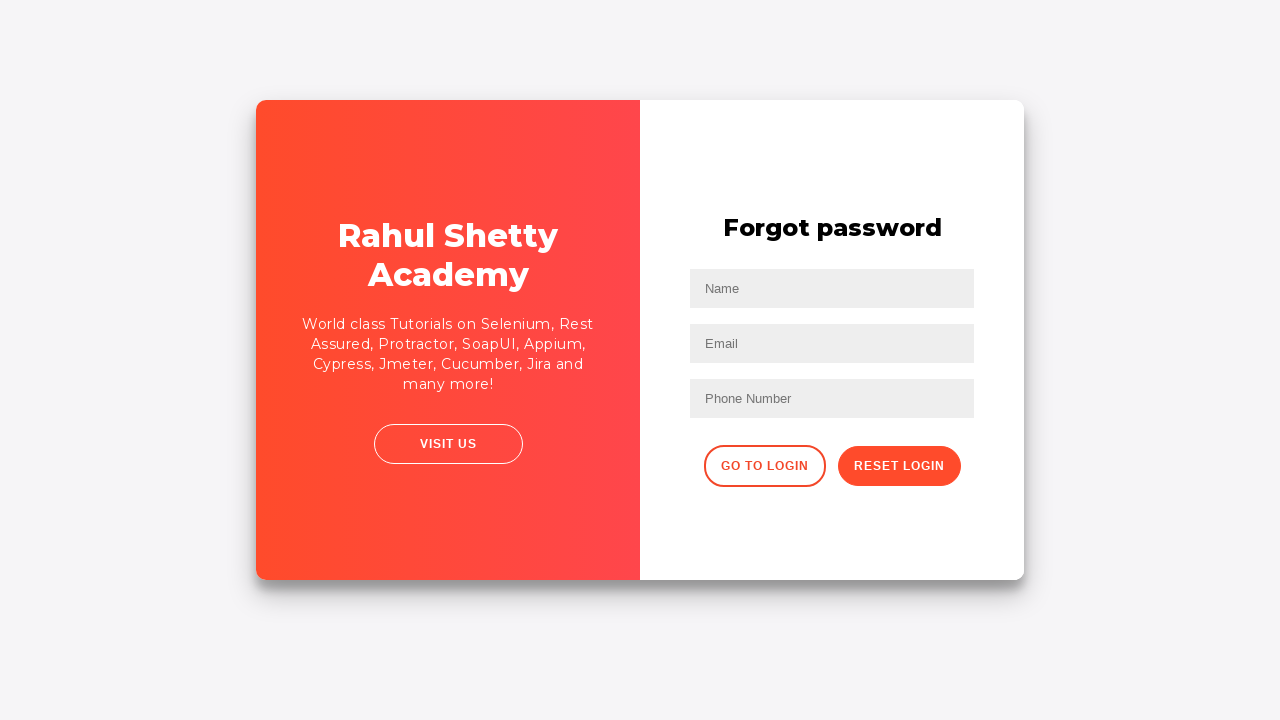